Tests the Swiggy food delivery website by entering a location in the location search field

Starting URL: https://www.swiggy.com/

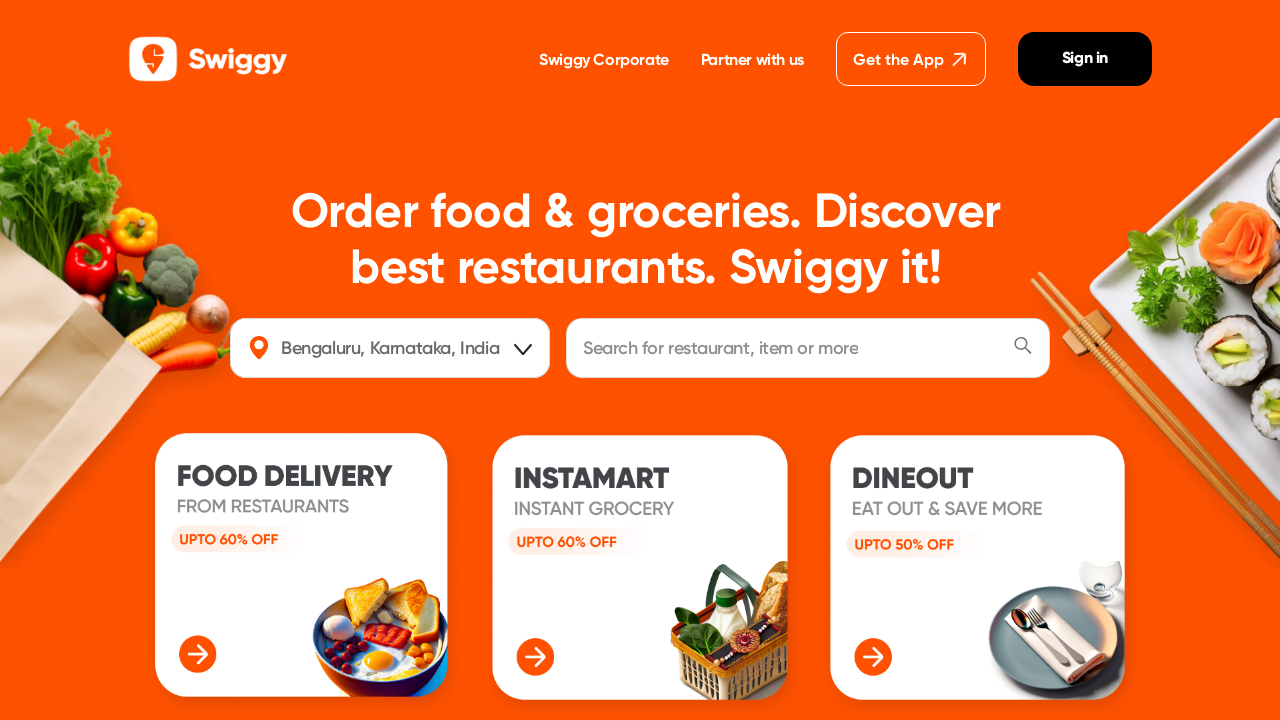

Entered 'madurai' in the location search field on #location
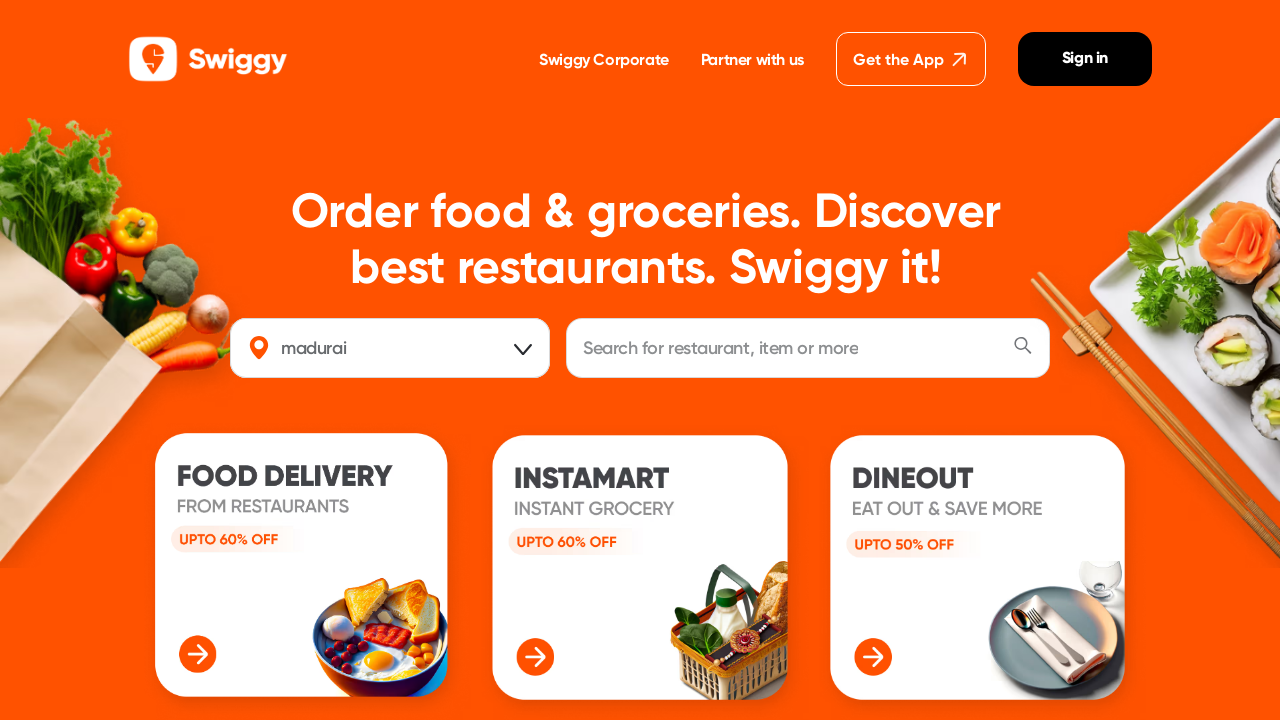

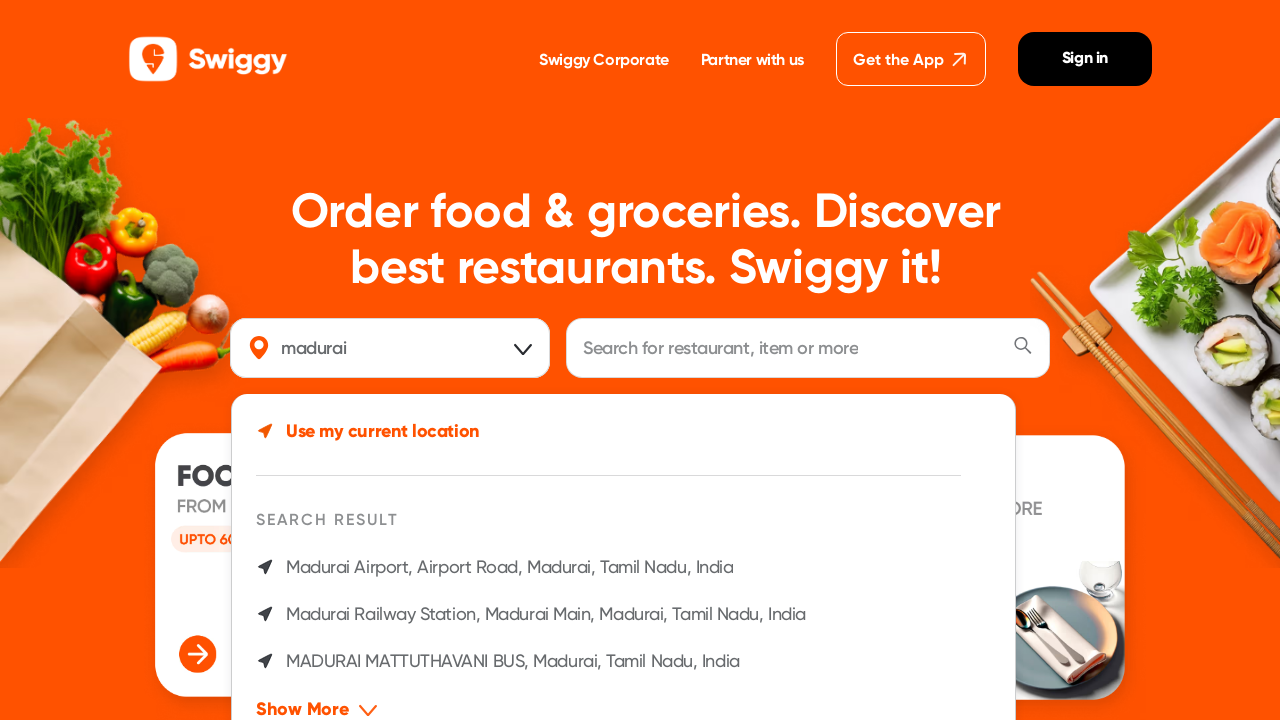